Tests calendar date picker functionality by opening the date picker and selecting a specific date (23rd)

Starting URL: https://www.hyrtutorials.com/p/calendar-practice.html

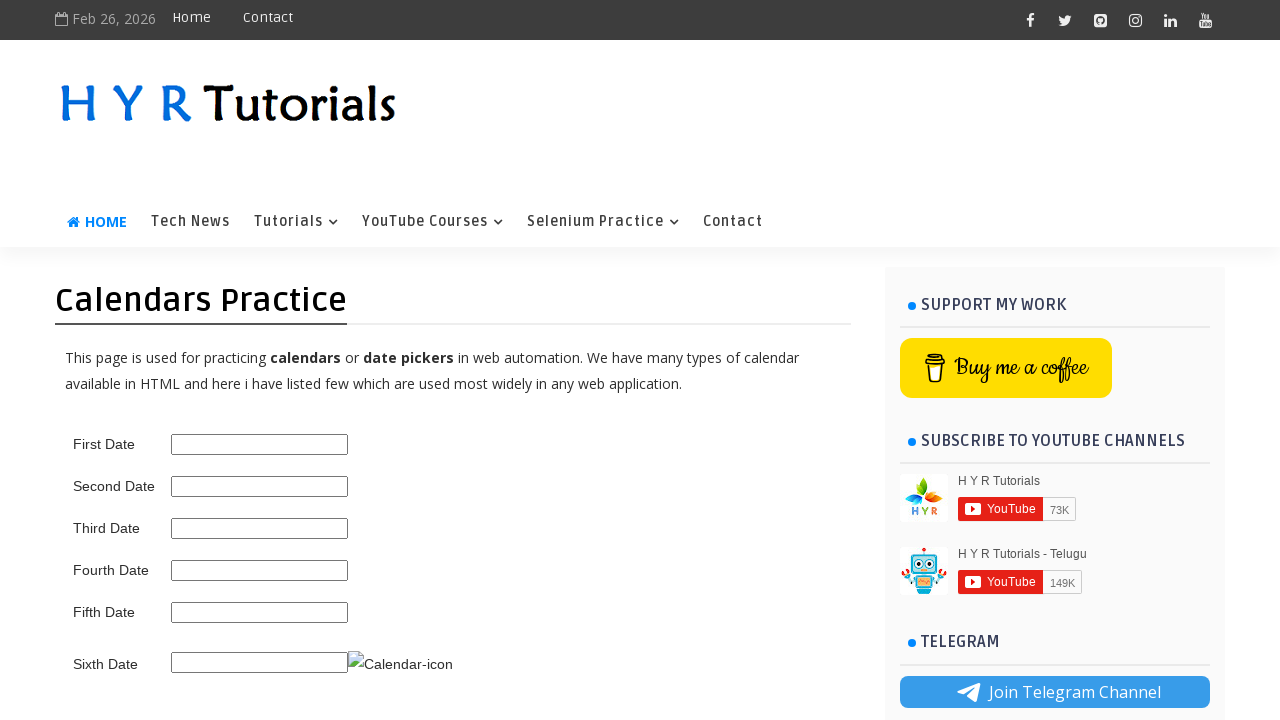

Clicked on the first date picker to open calendar at (260, 444) on #first_date_picker
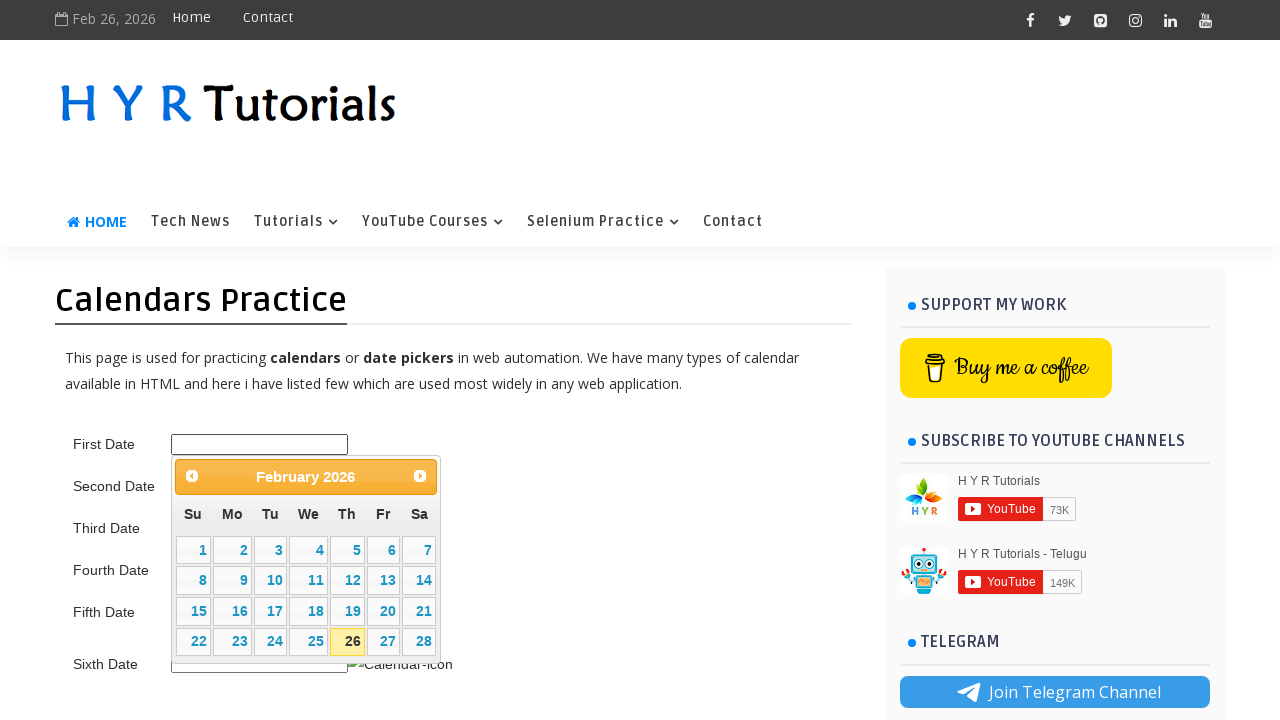

Calendar widget appeared and loaded
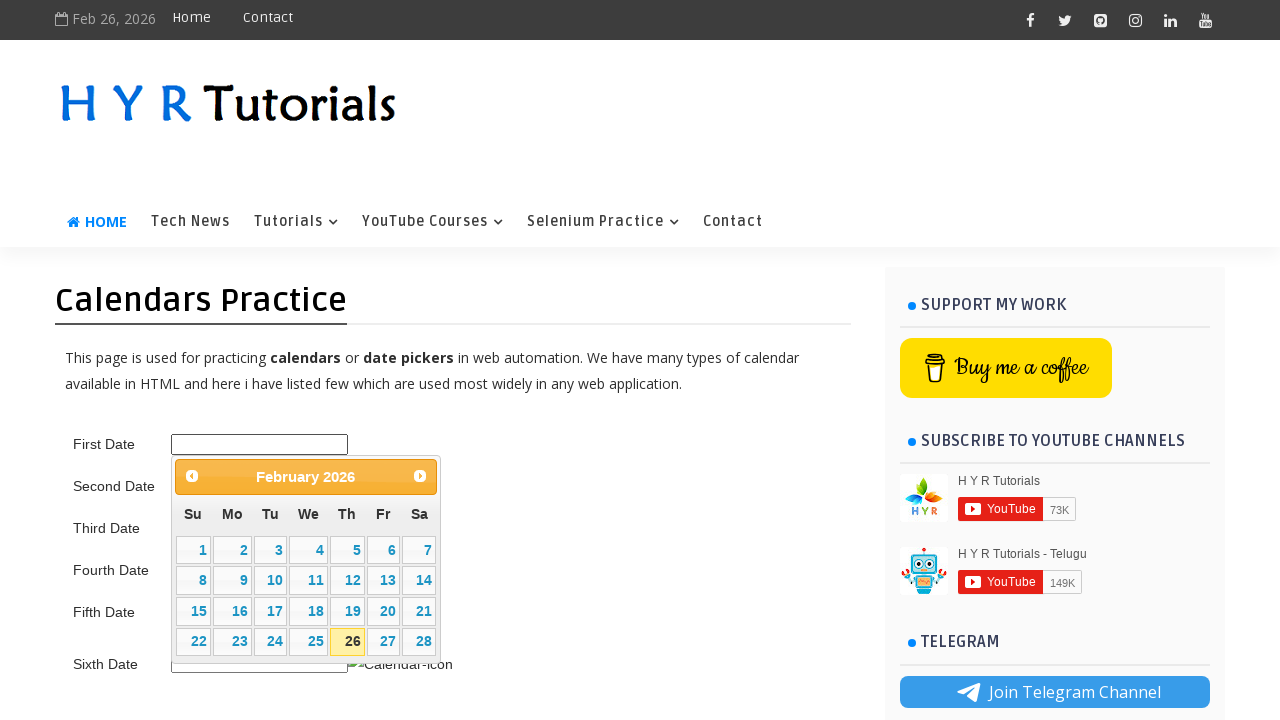

Selected the 23rd day from the calendar date picker at (232, 642) on text='23'
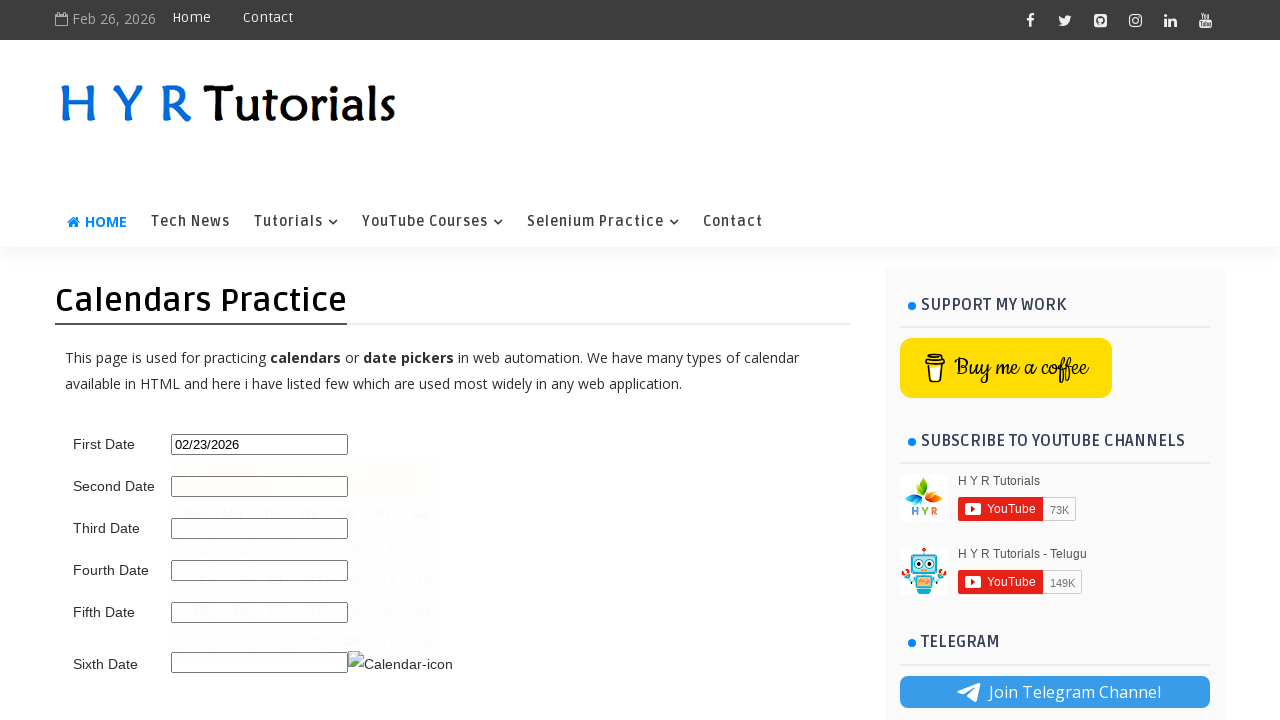

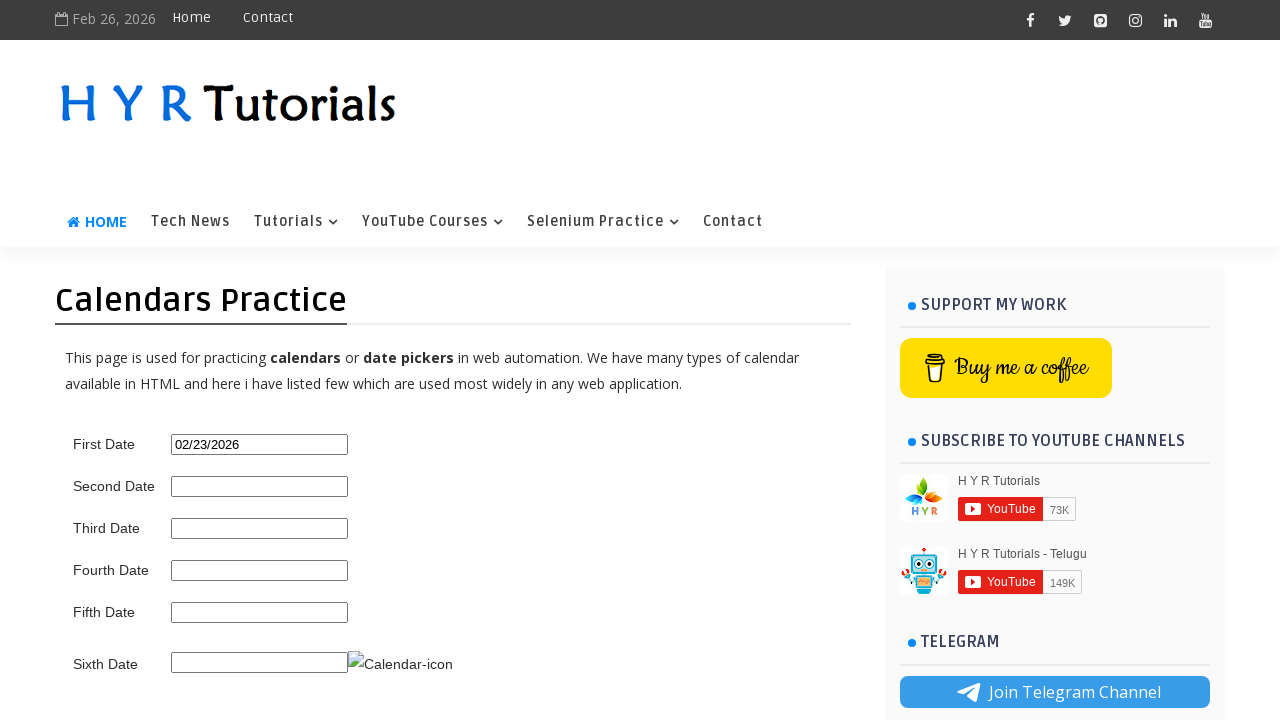